Tests a basic notification alert by clicking a button that triggers an alert and accepting it

Starting URL: https://demoqa.com/alerts

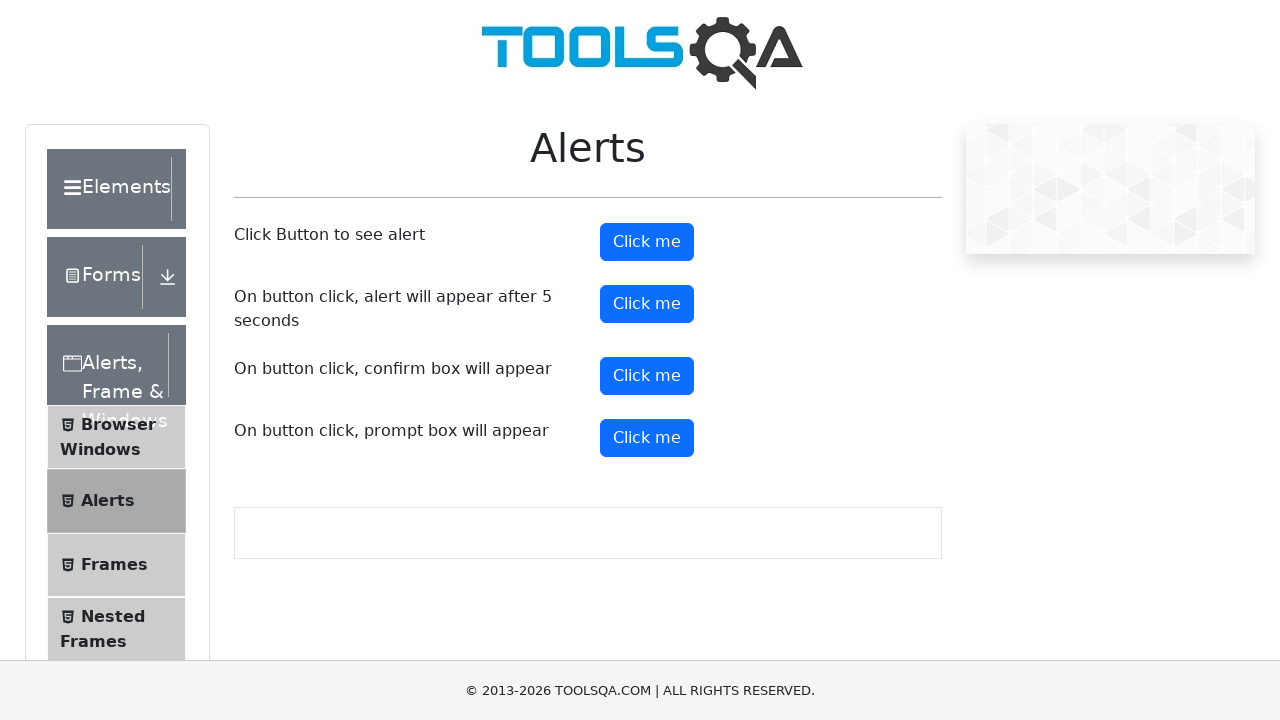

Clicked alert button to trigger notification alert at (647, 242) on #alertButton
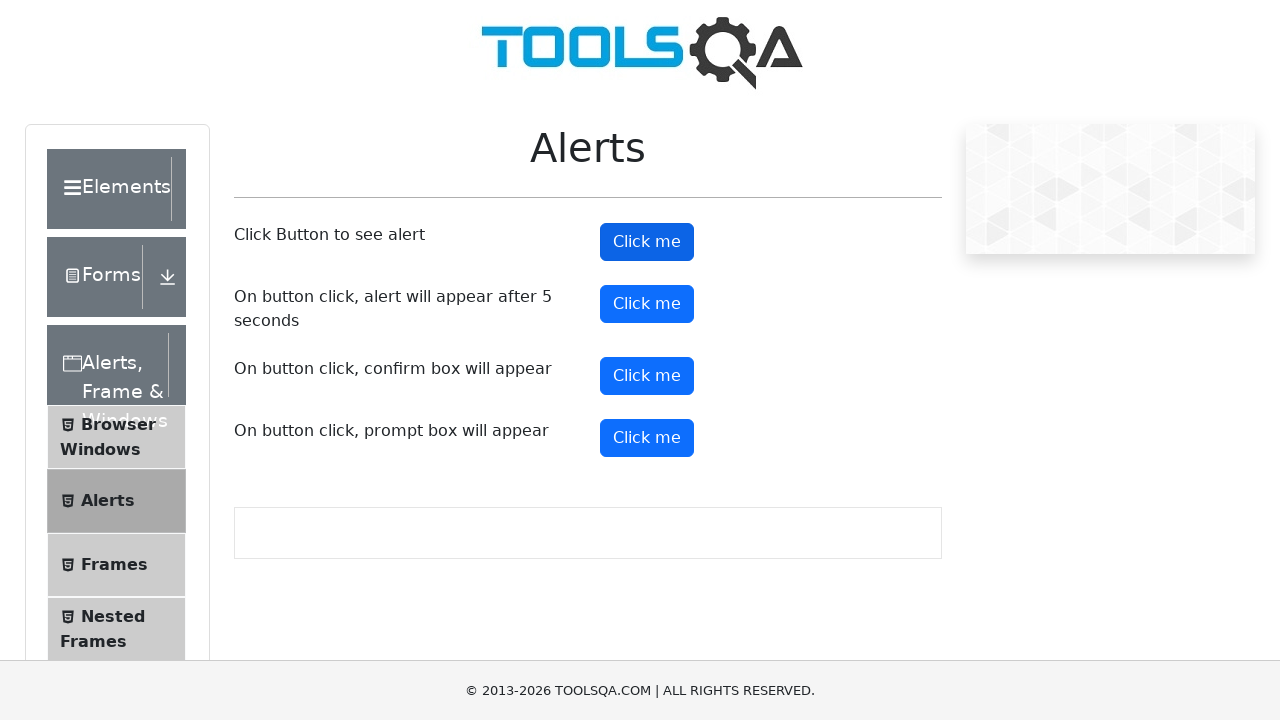

Set up dialog handler to accept alerts
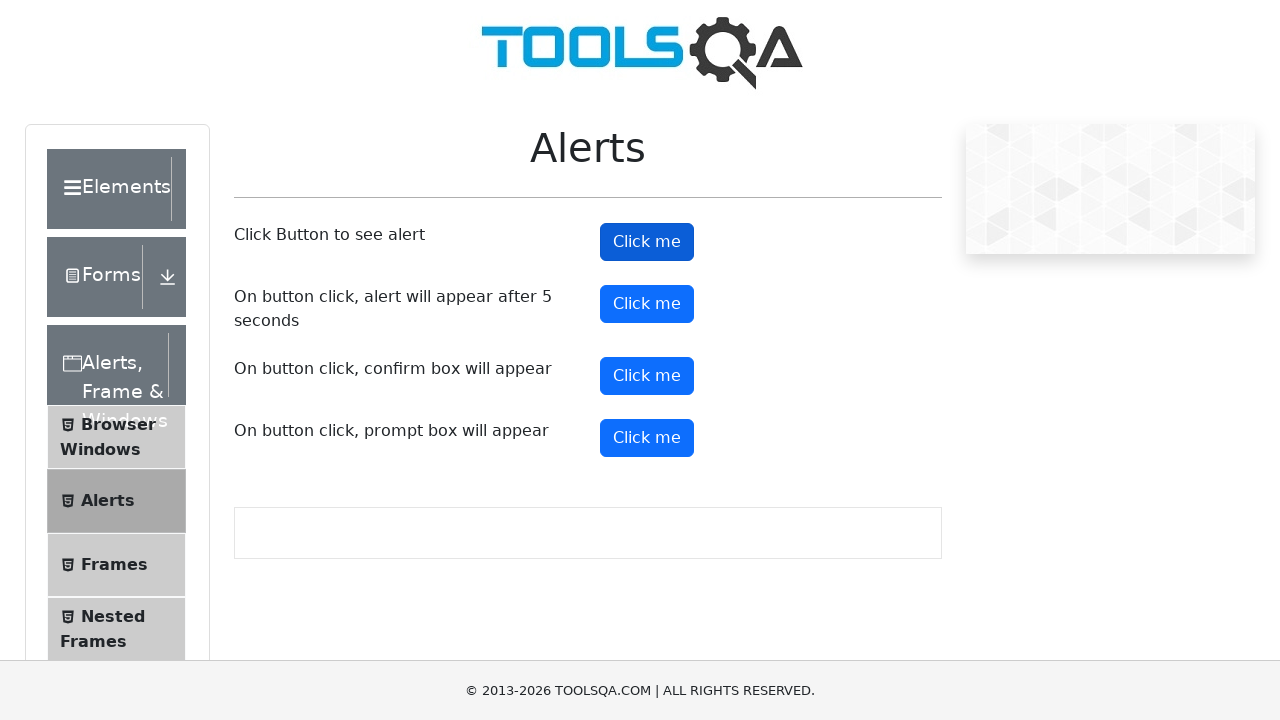

Waited 500ms for alert to be processed
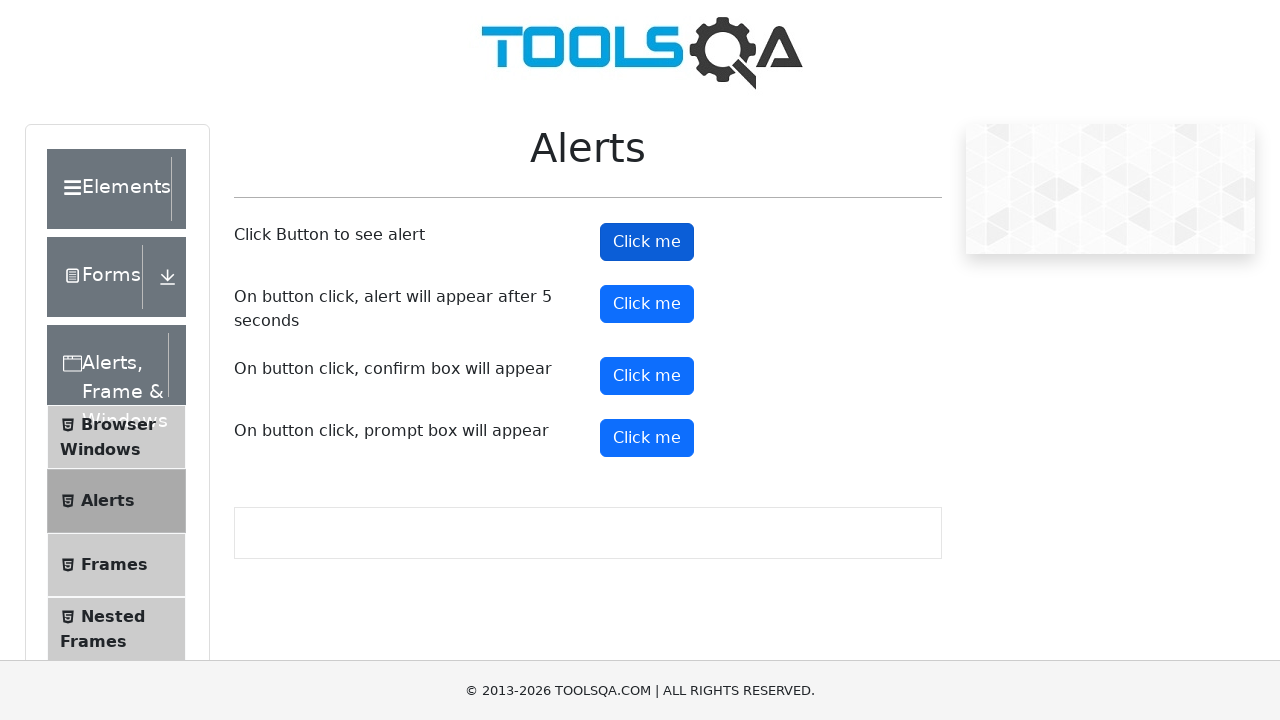

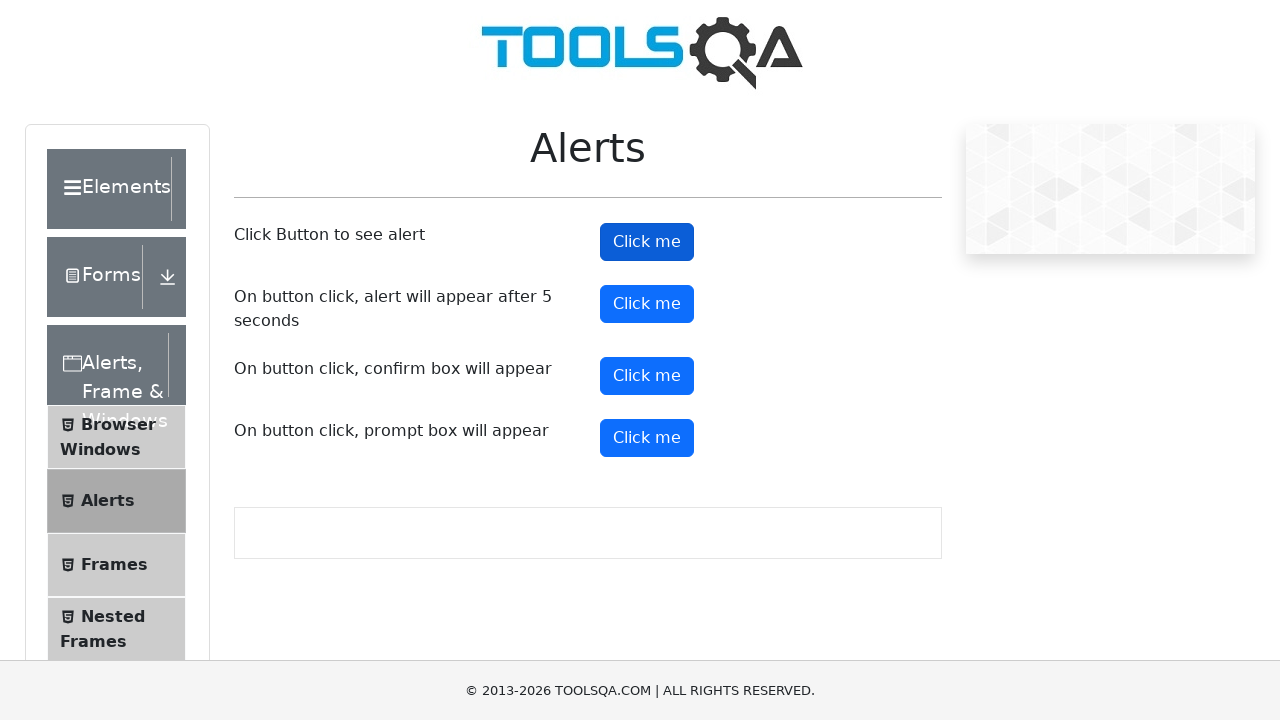